Tests the jQuery UI datepicker widget by navigating to the demo page and filling in a date value within an iframe.

Starting URL: https://jqueryui.com/datepicker/

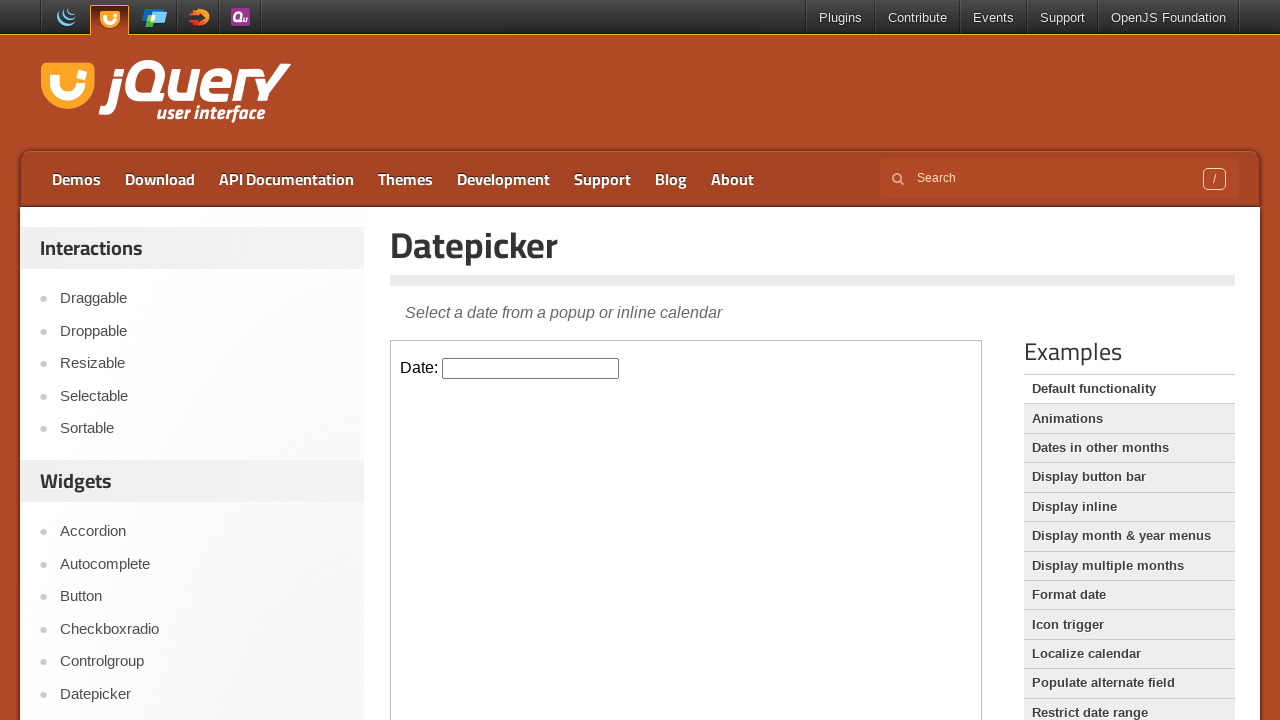

Filled datepicker input field with date '07/06/2024' within iframe on iframe >> internal:control=enter-frame >> #datepicker
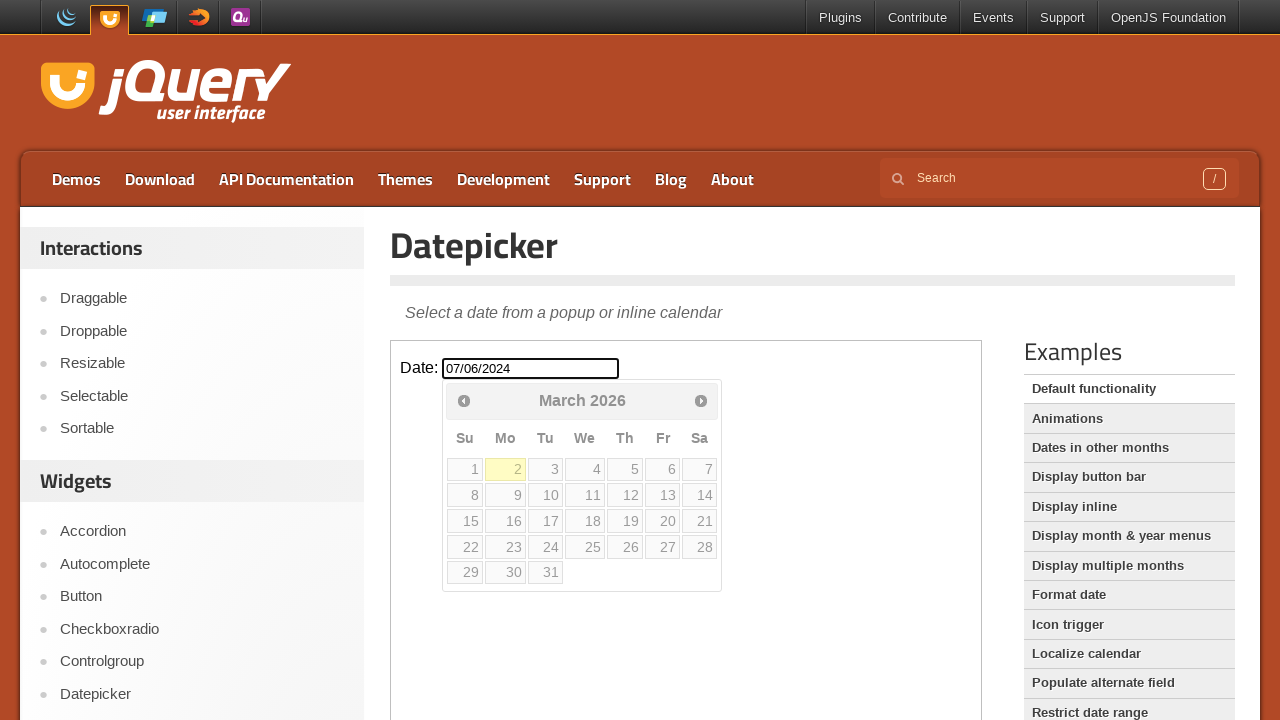

Waited 500ms for date to be set
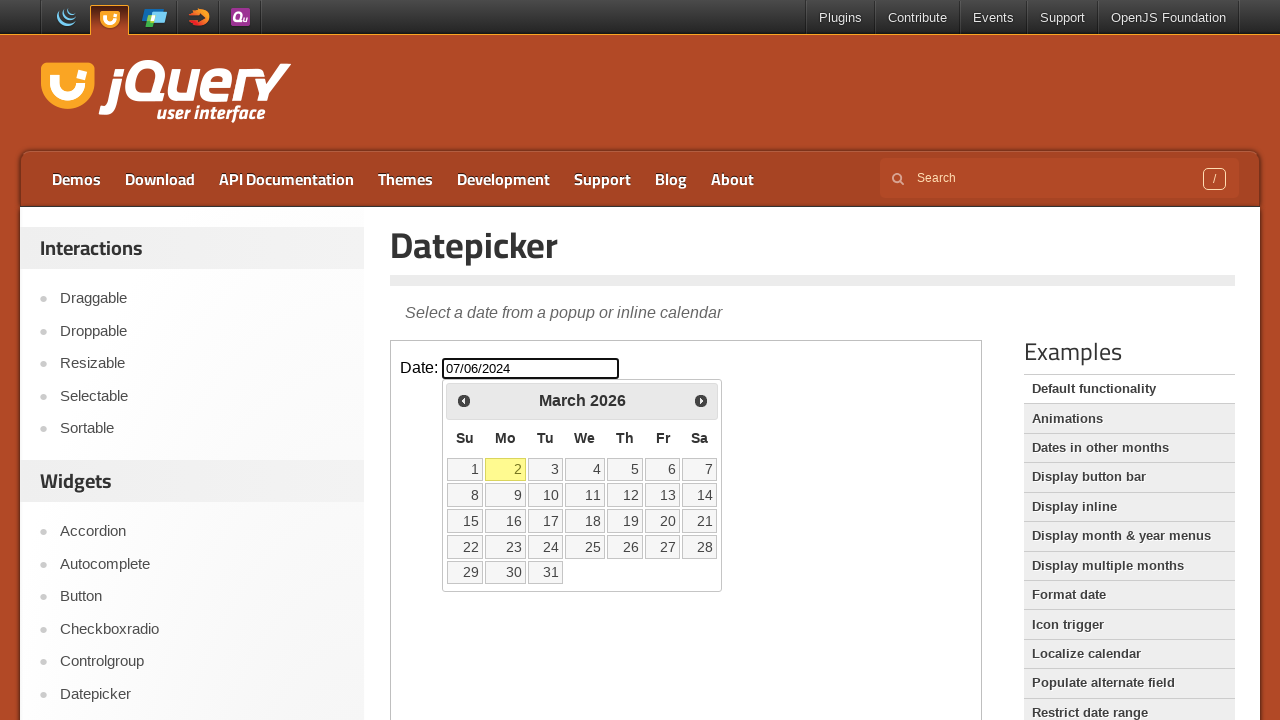

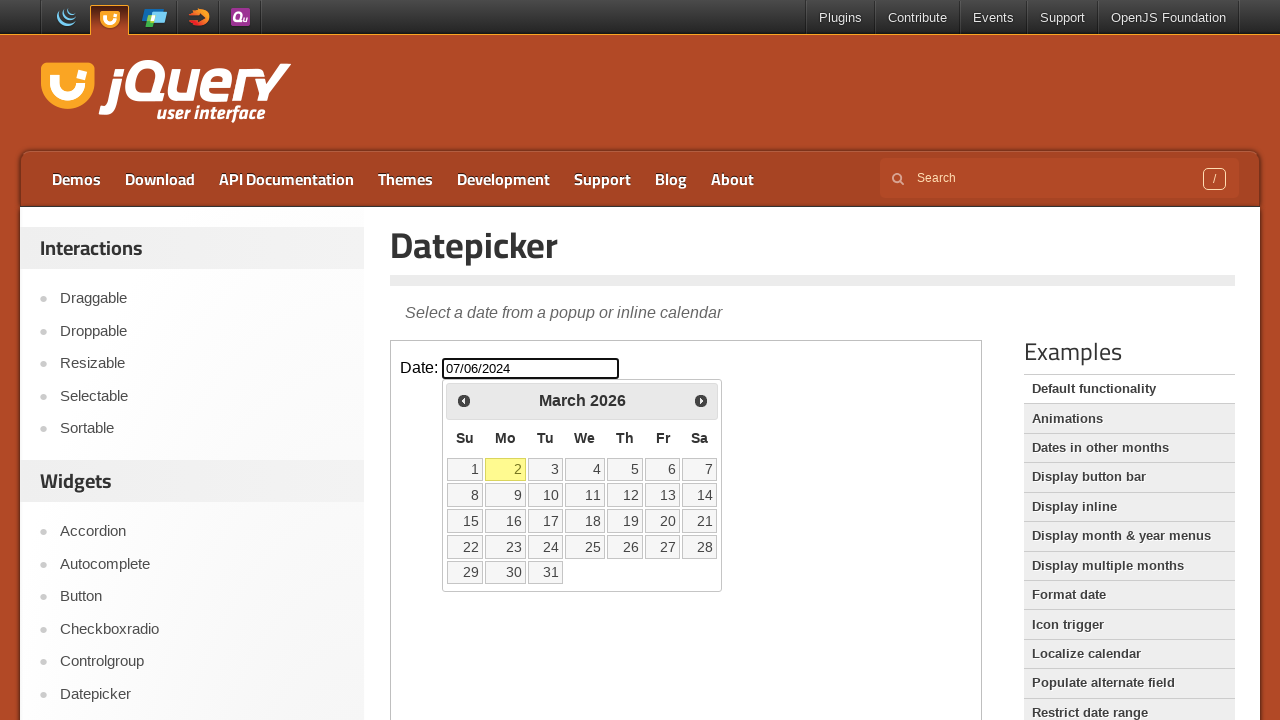